Automates appointment checking on a French government website by filling a postal code, selecting appointment type, and navigating through the booking form to check availability

Starting URL: https://rdv-etrangers-94.interieur.gouv.fr/eAppointmentpref94/element/jsp/specific/pref94.jsp

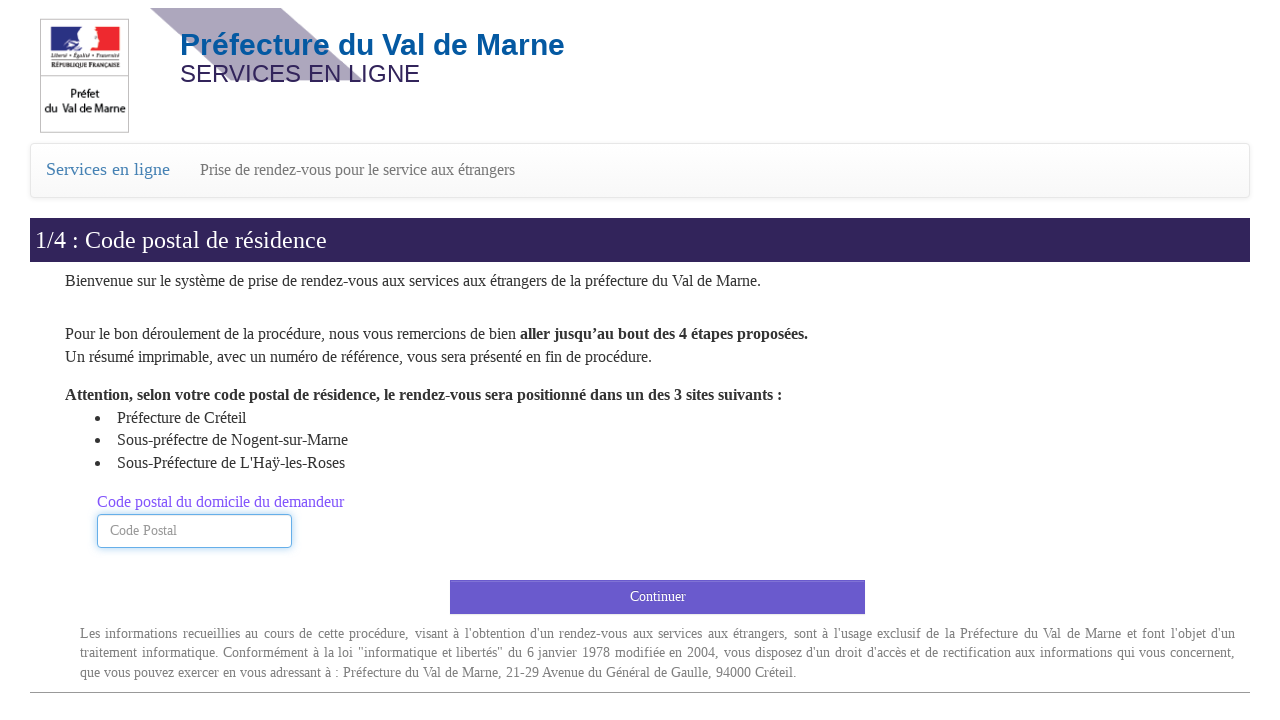

Filled postal code field with 94800 on #CPId
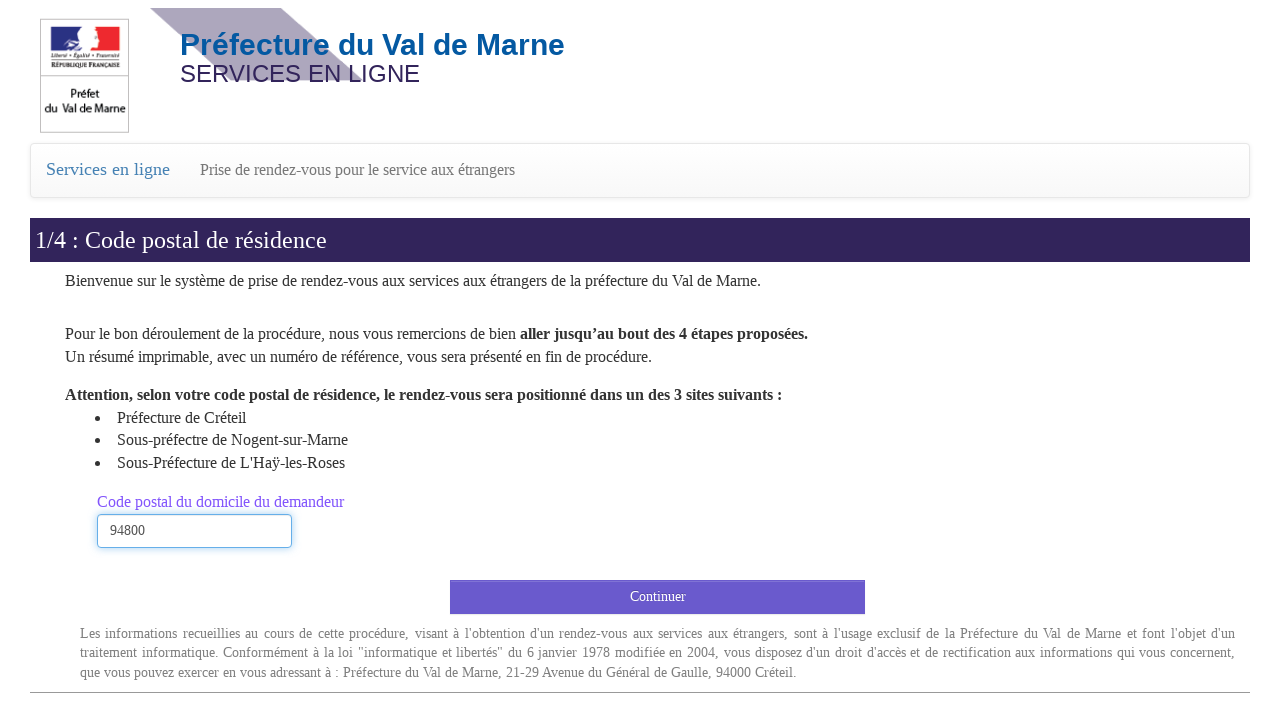

Clicked continue button at (658, 597) on input[type="button"][value="Continuer"]
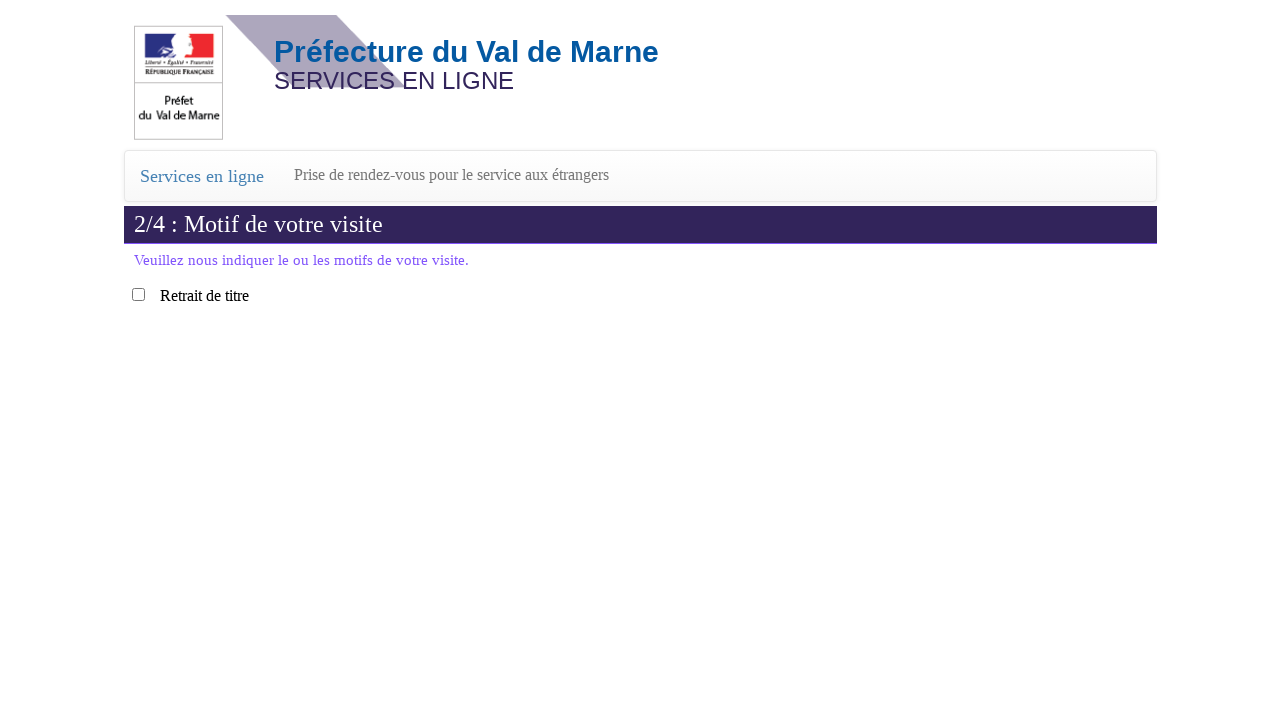

Appointment type selection field loaded
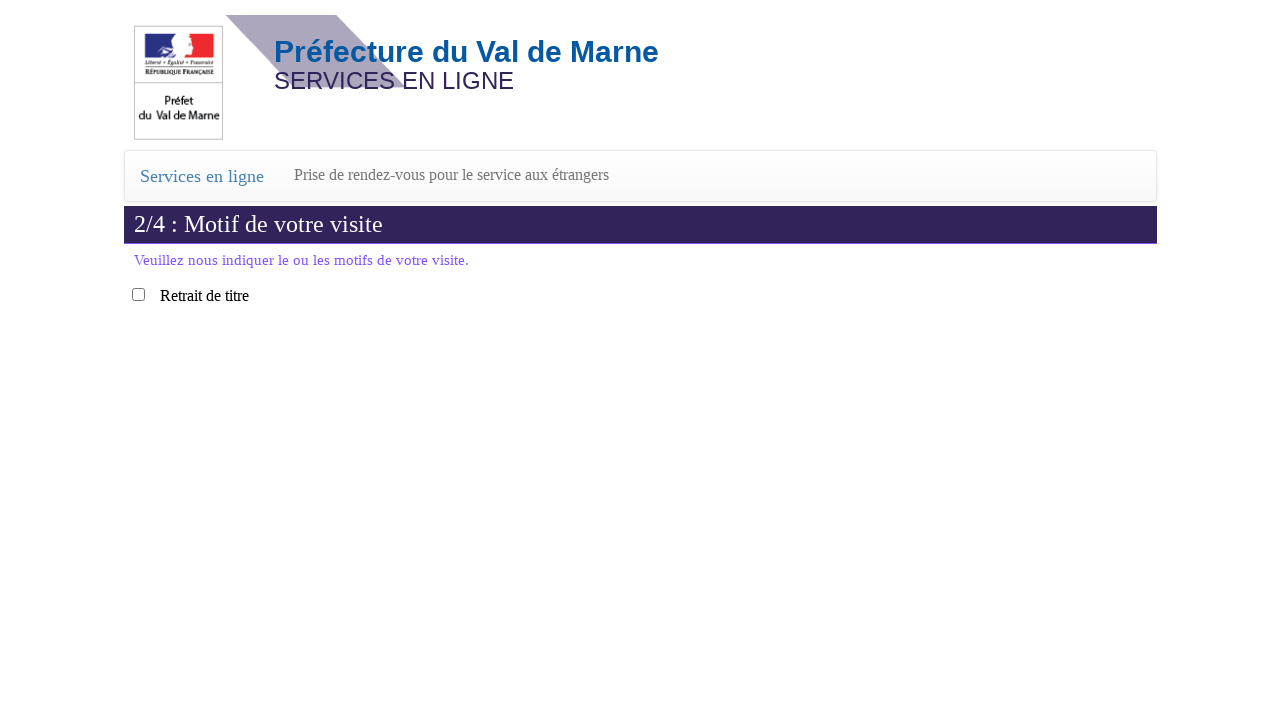

Selected 'Retrait de titre' appointment type at (138, 294) on input[name="selectedMotiveKeyList"][value="20"]
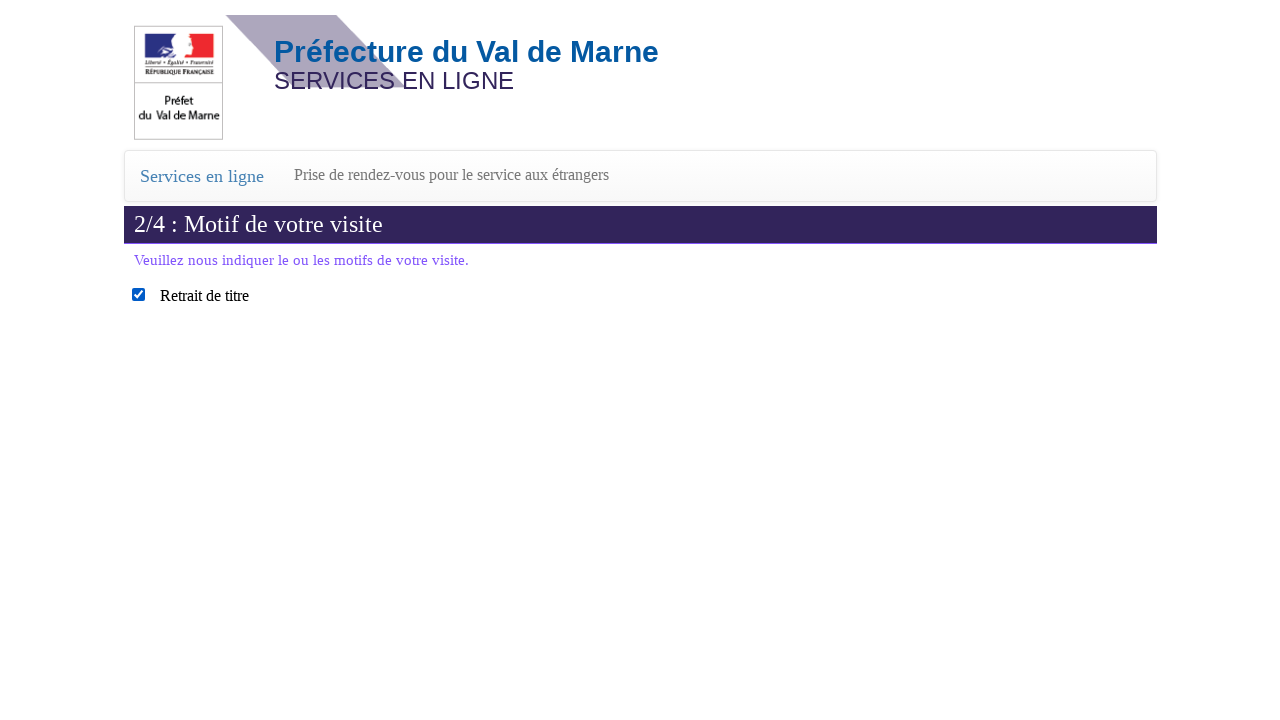

Next button became available
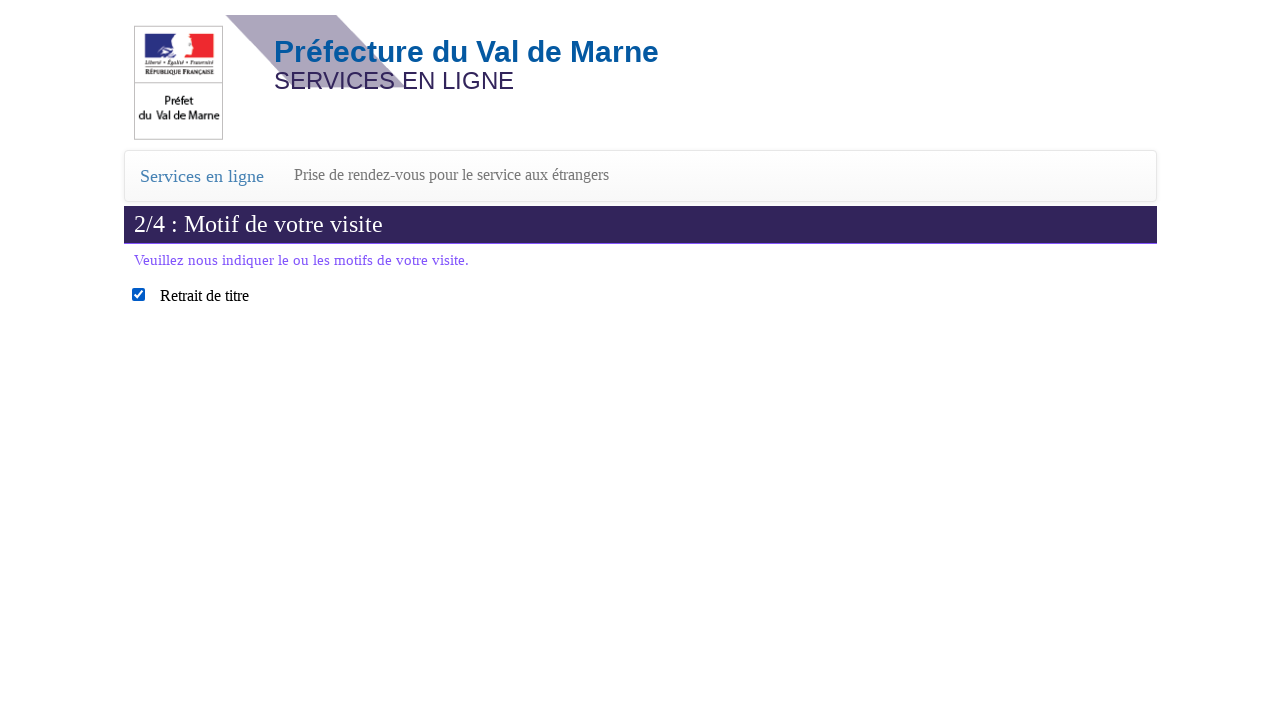

Clicked next button to proceed at (719, 617) on #nextButtonId
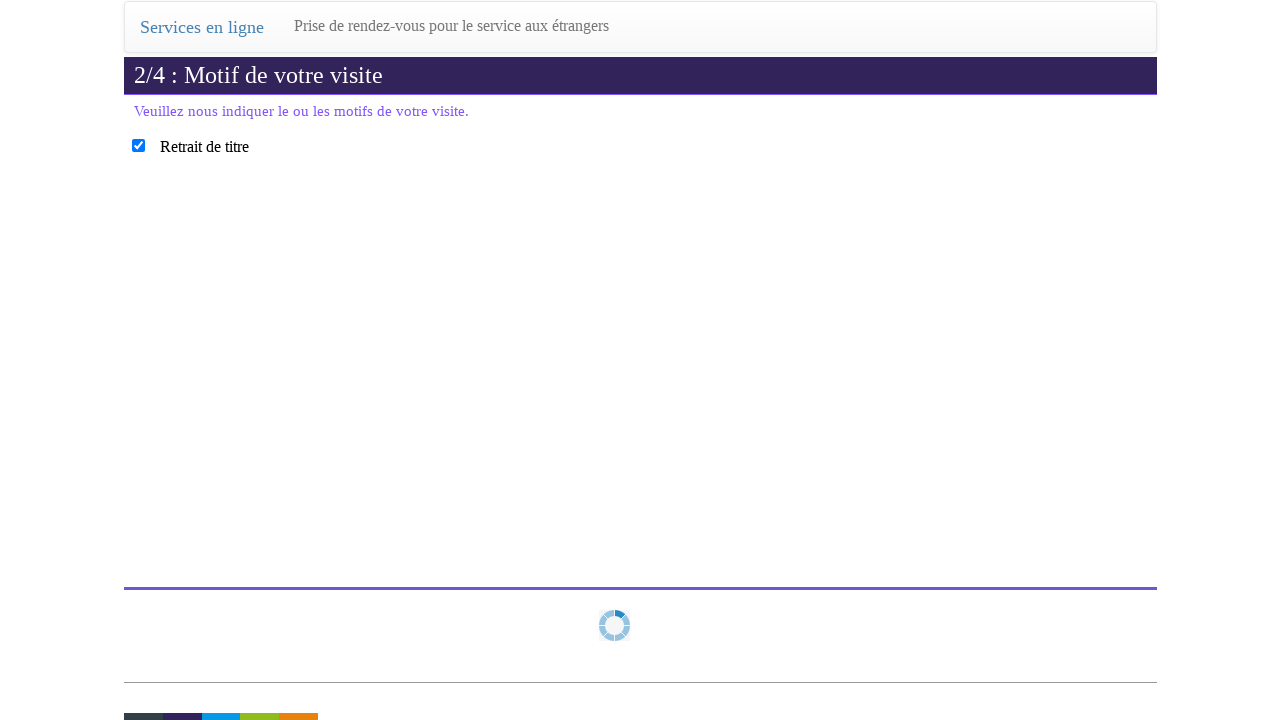

Waited for potential alert dialog
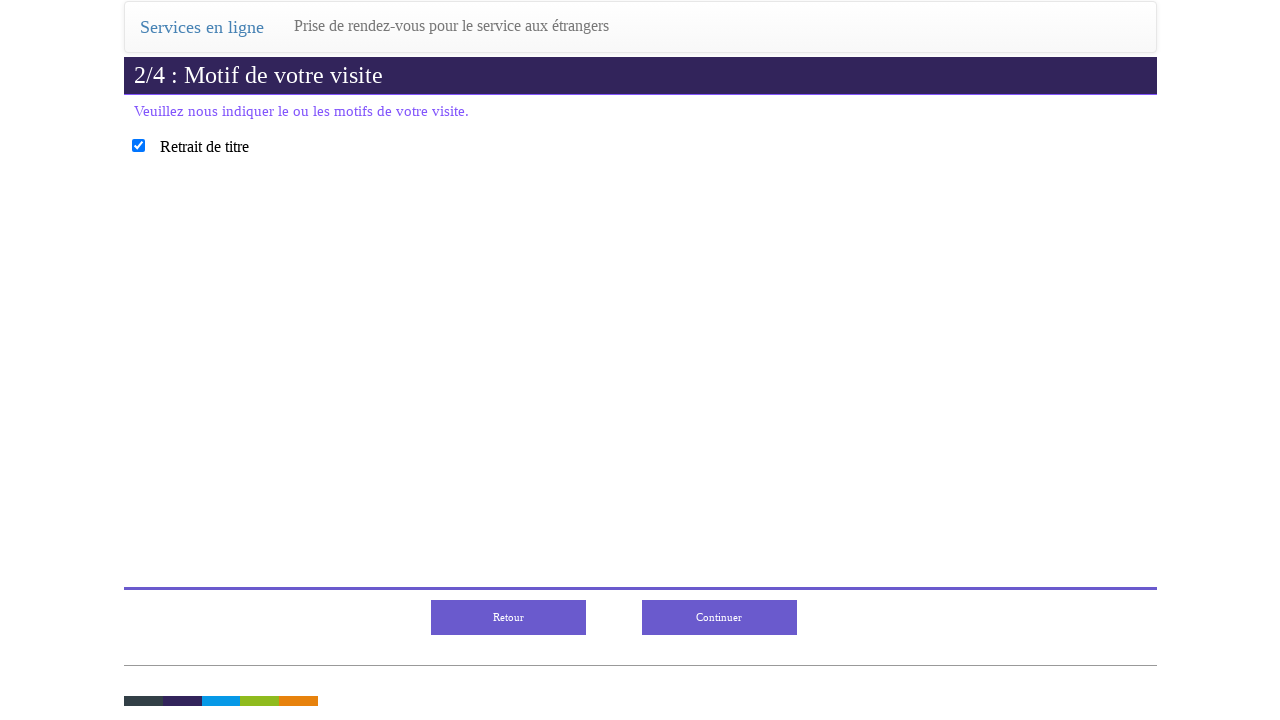

Waited for availability check page to load
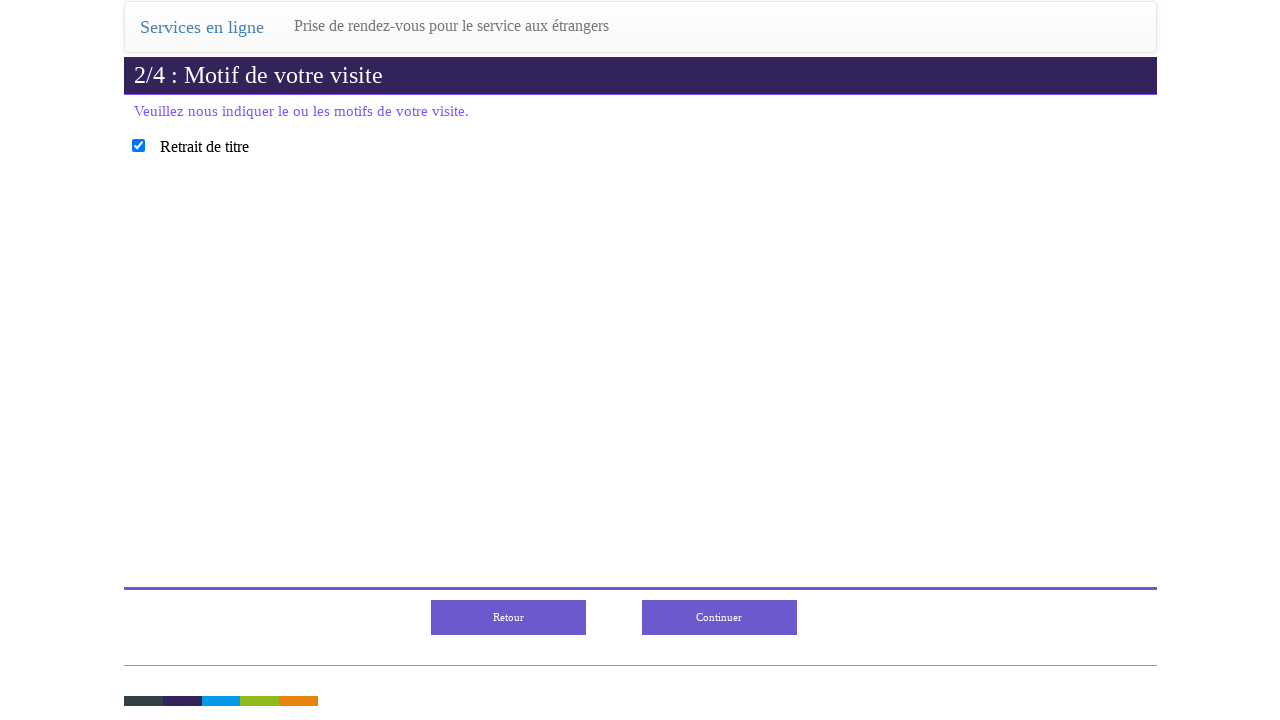

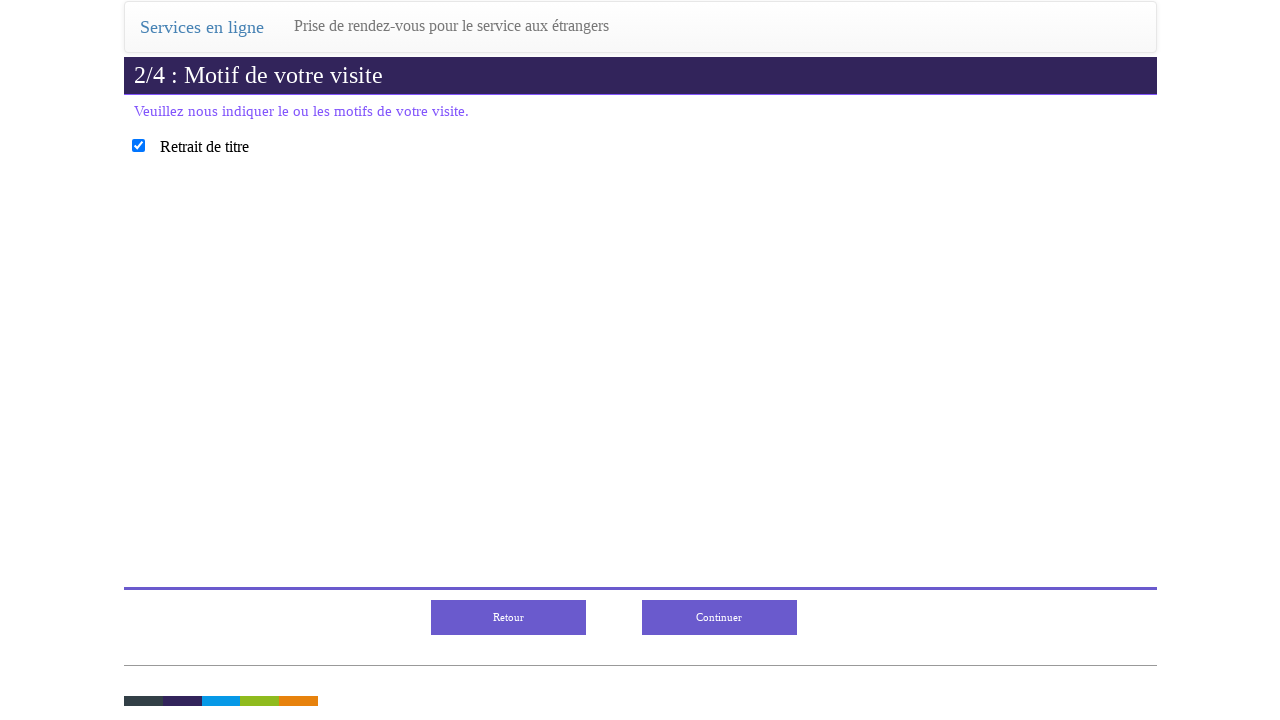